Navigates through multiple URLs sequentially to verify they load correctly

Starting URL: https://testdriven.io/blog/python-concurrency-parallelism/

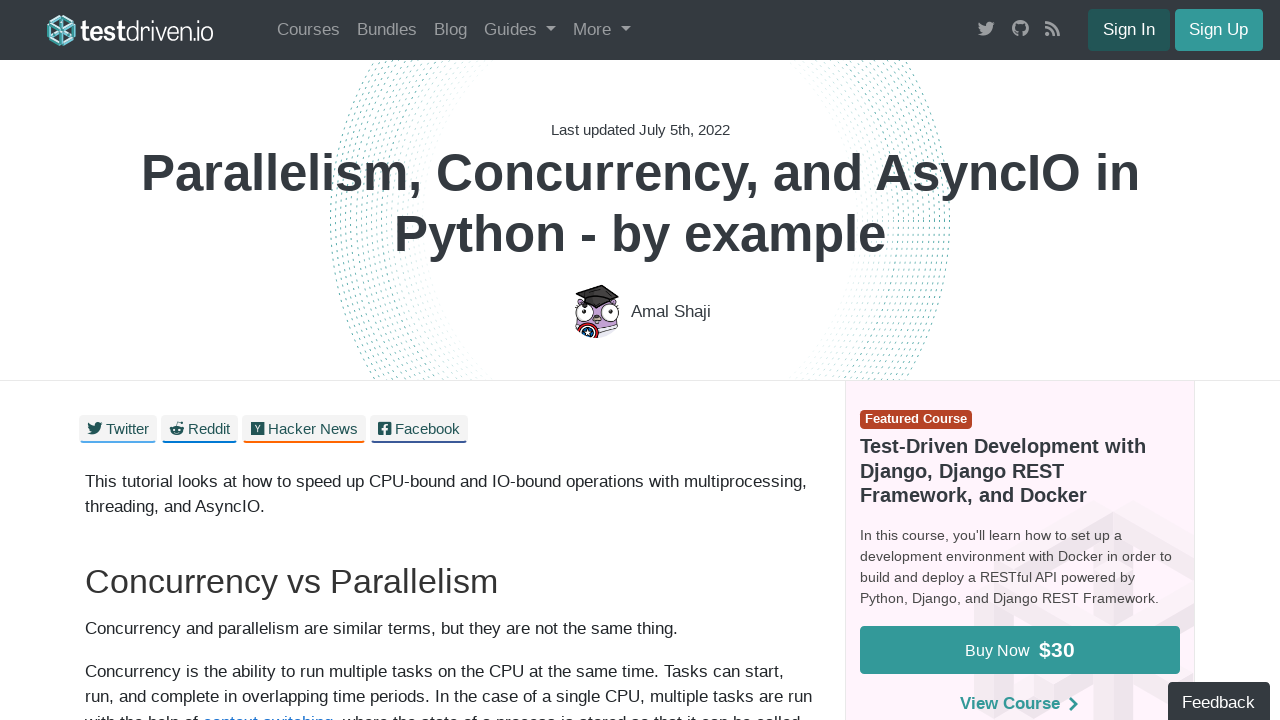

Navigated to starting URL: https://testdriven.io/blog/python-concurrency-parallelism/
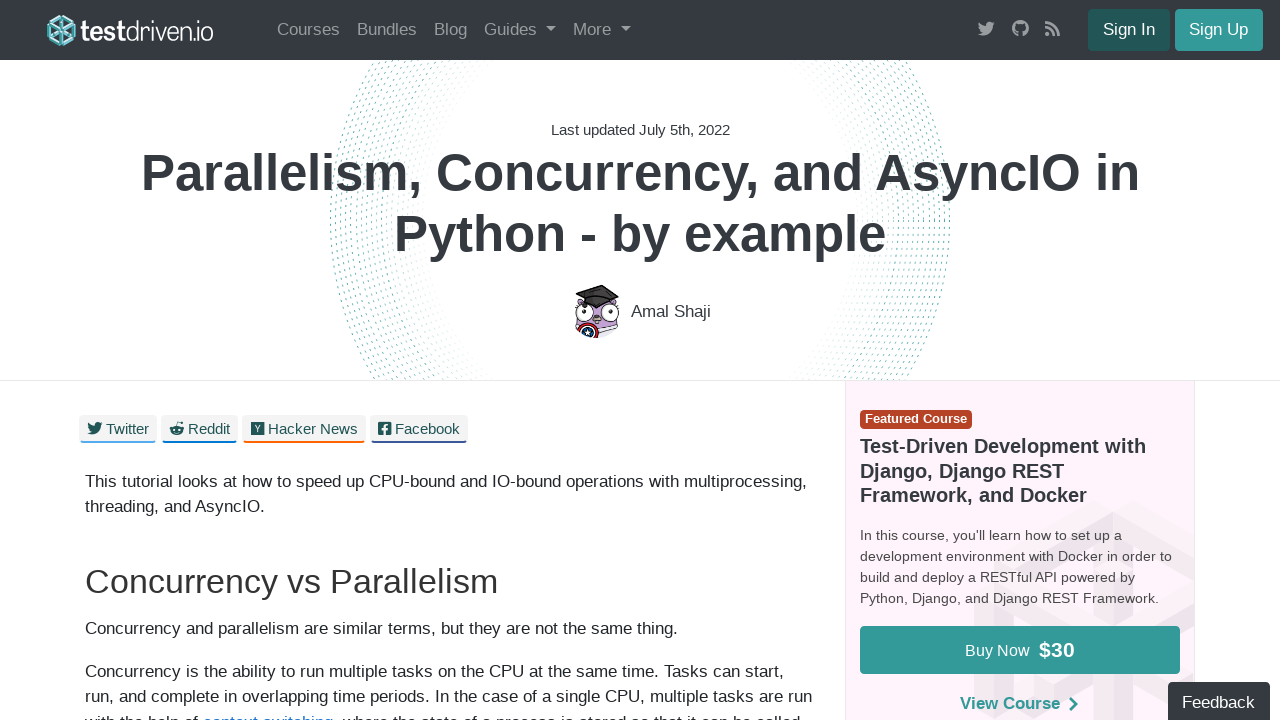

Navigated to second URL: https://www.geeksforgeeks.org/asyncio-in-python/
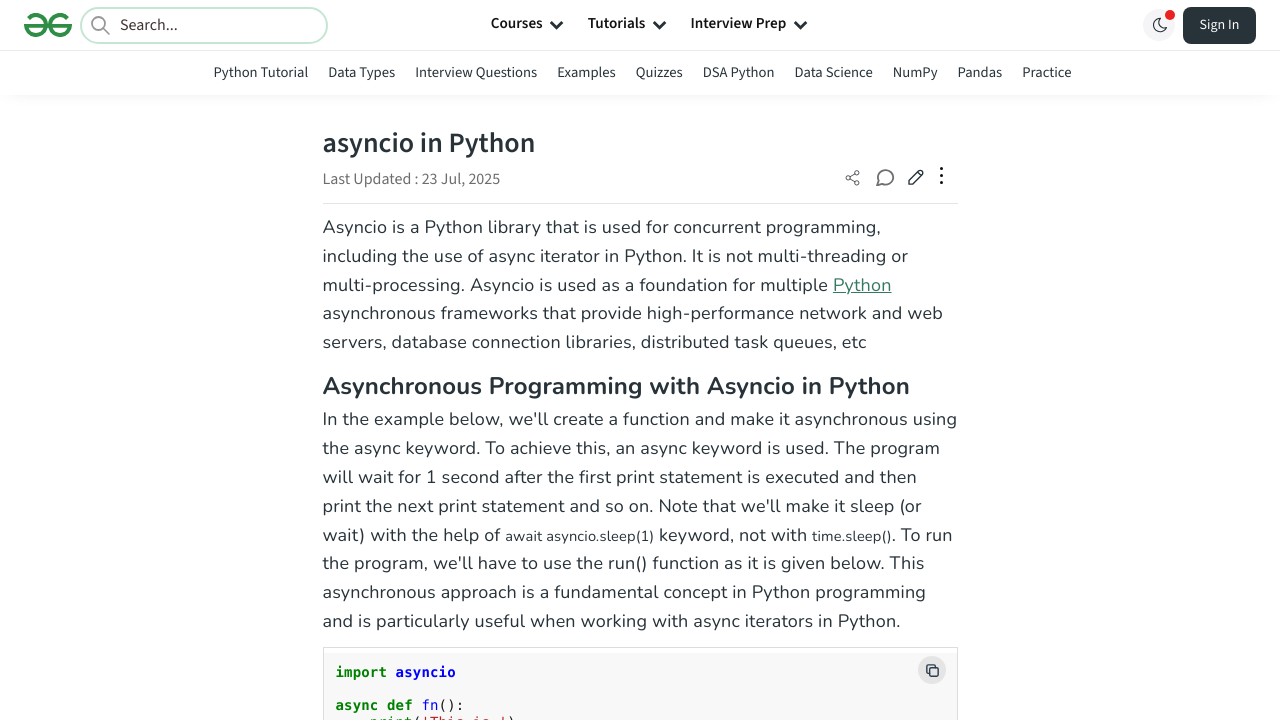

Navigated to third URL: https://www.geeksforgeeks.org/calendar-in-python/?ref=lbp
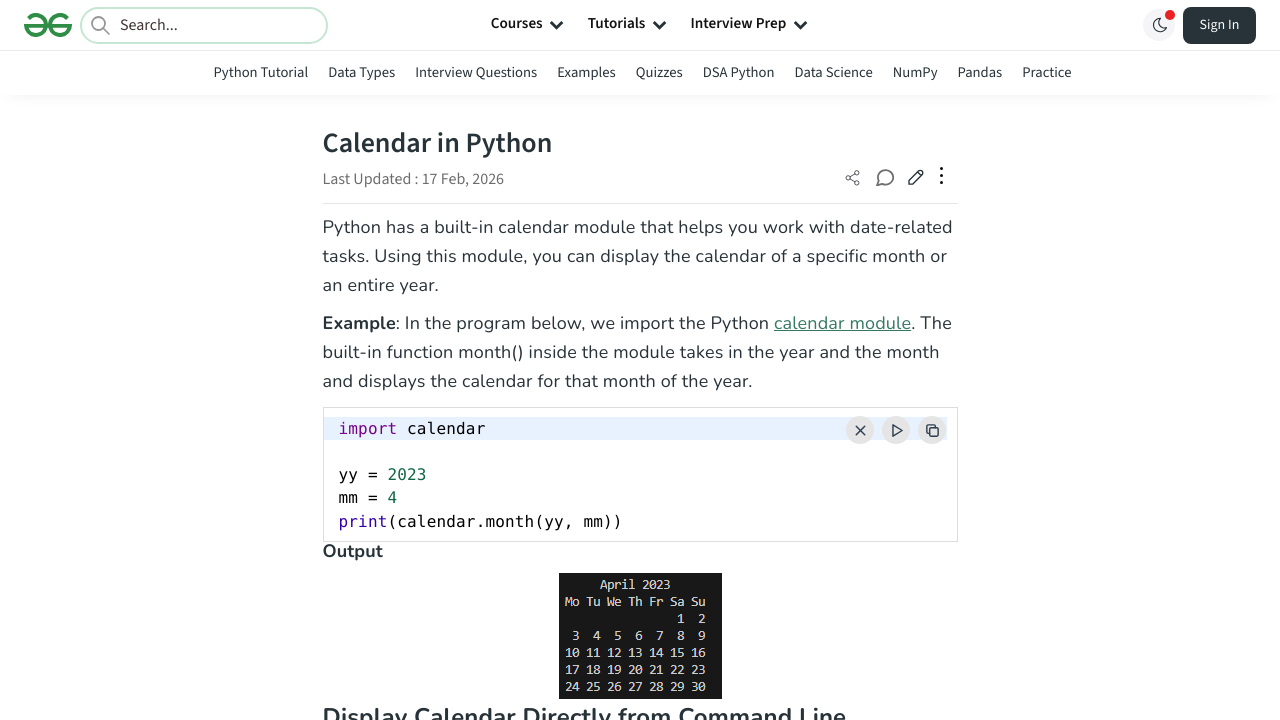

Navigated to fourth URL: https://www.geeksforgeeks.org/python-collections-module/?ref=lbp
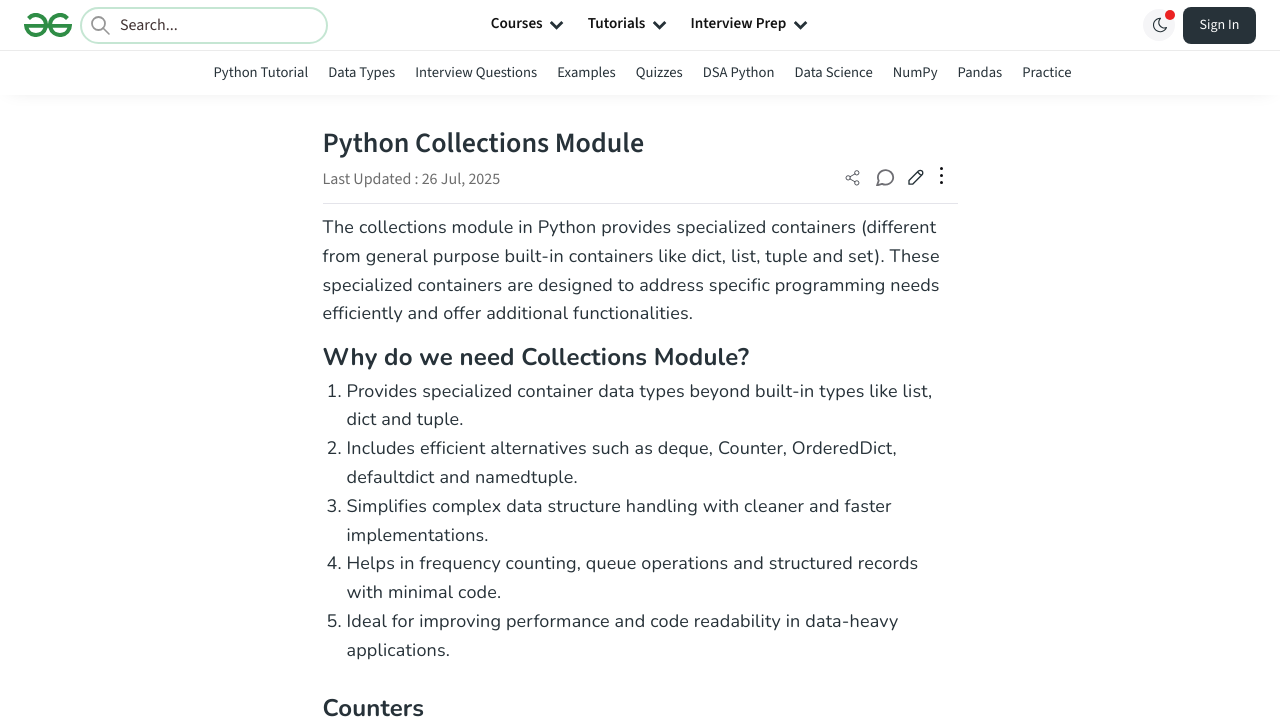

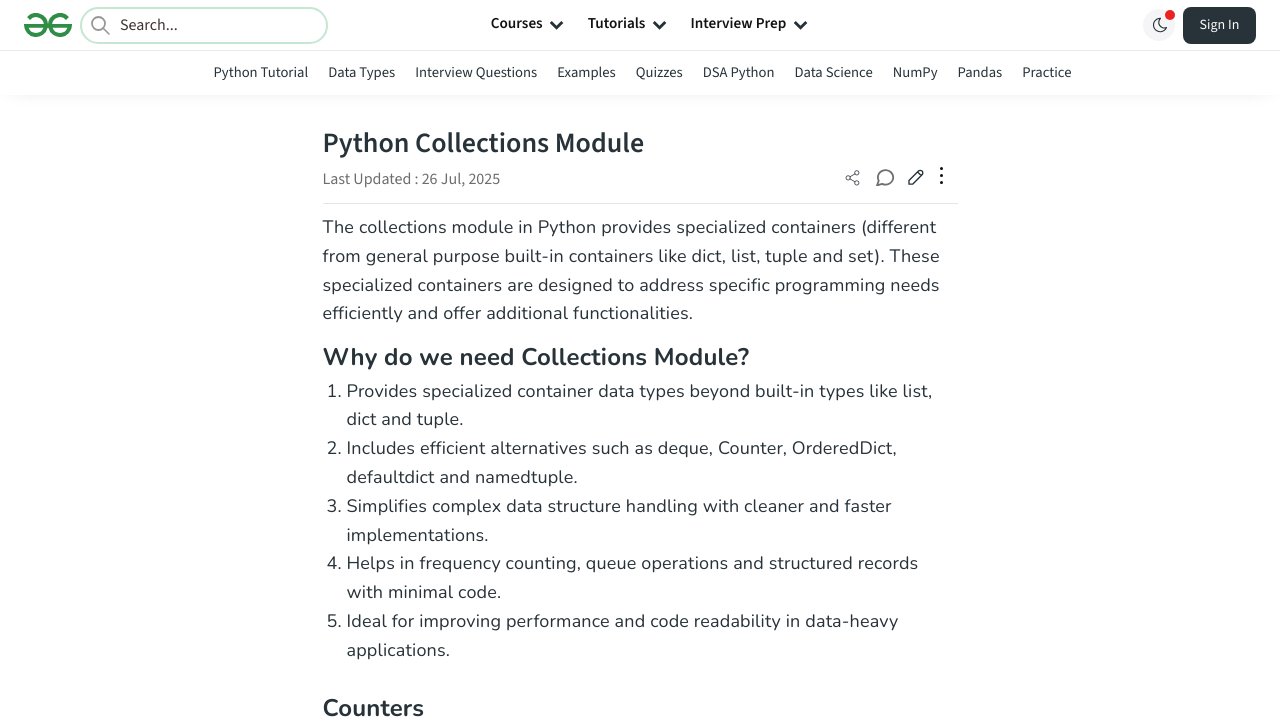